Tests radio button selection functionality by checking if radio buttons are selected and clicking them if not already selected

Starting URL: https://omayo.blogspot.com/

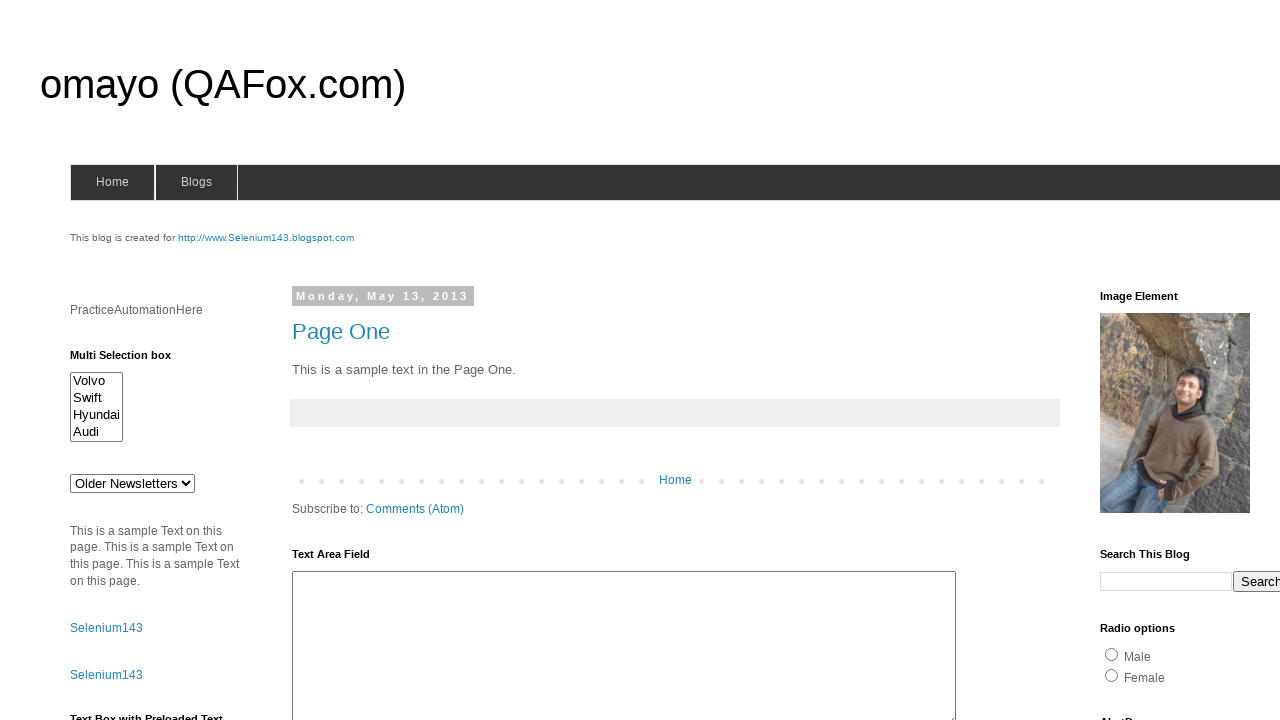

Located first radio button element with id 'radio1'
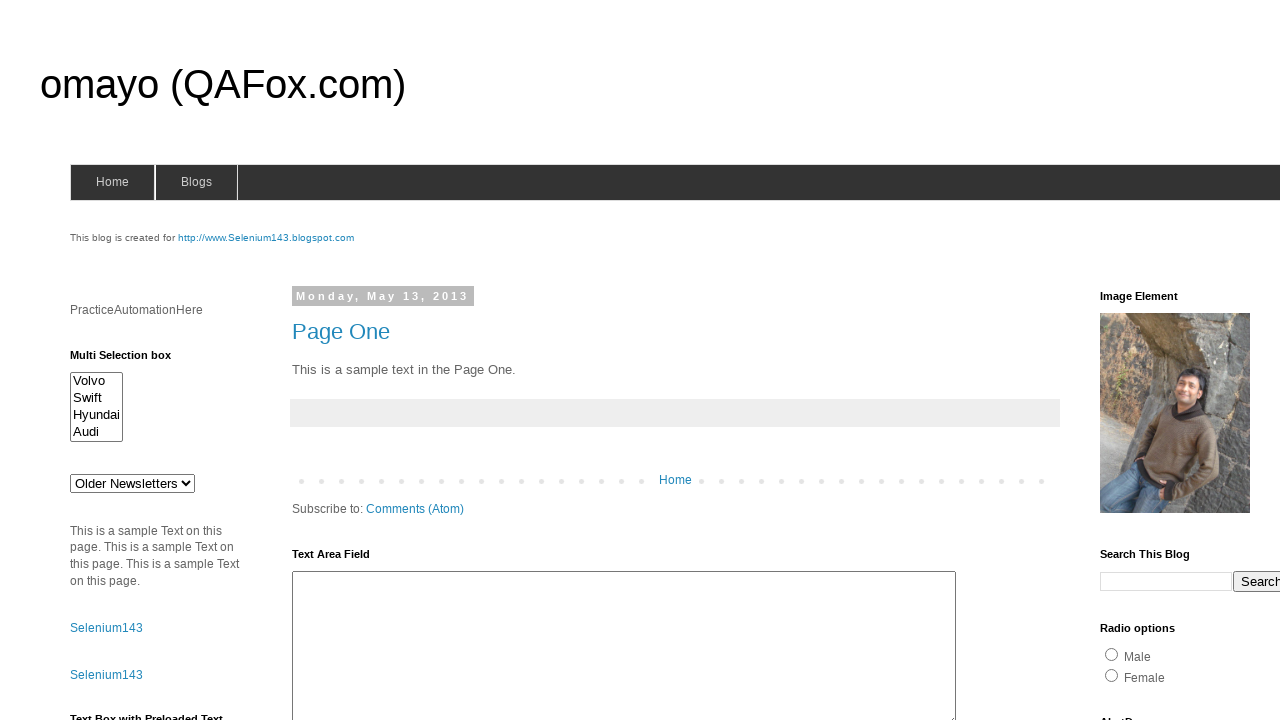

Verified first radio button is not checked
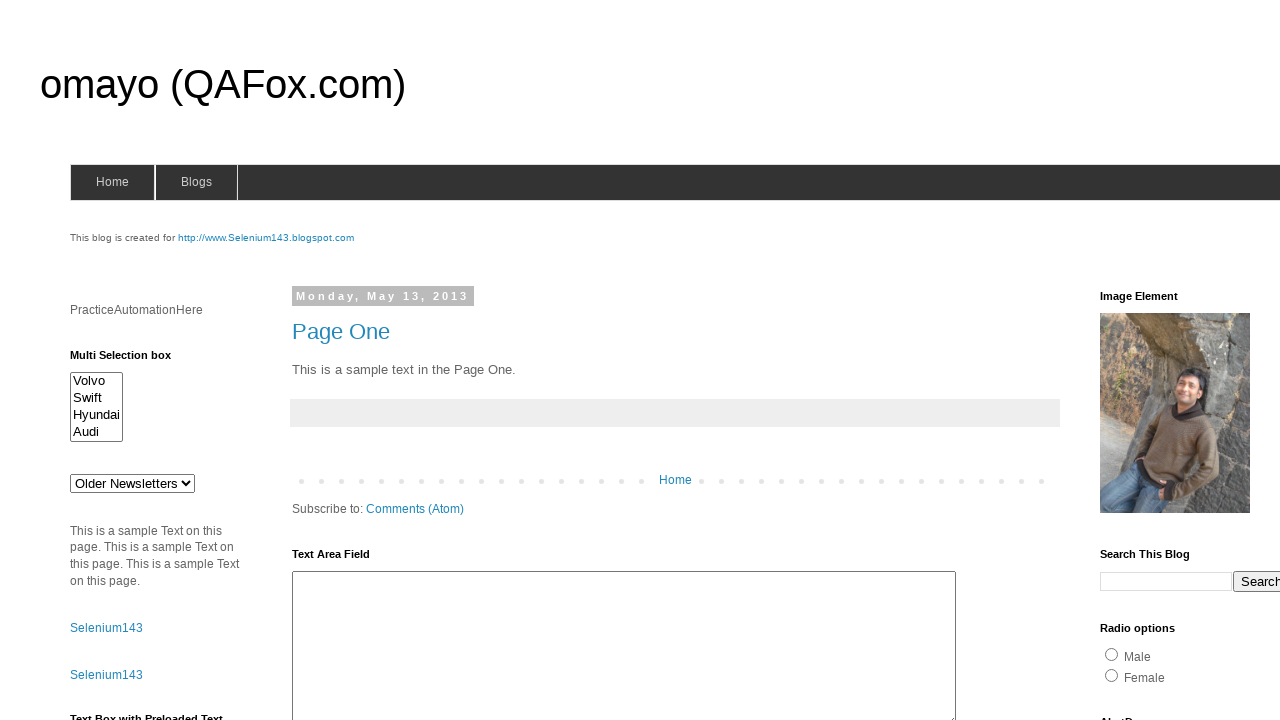

Clicked first radio button to select it at (1112, 654) on xpath=//*[@id="radio1"]
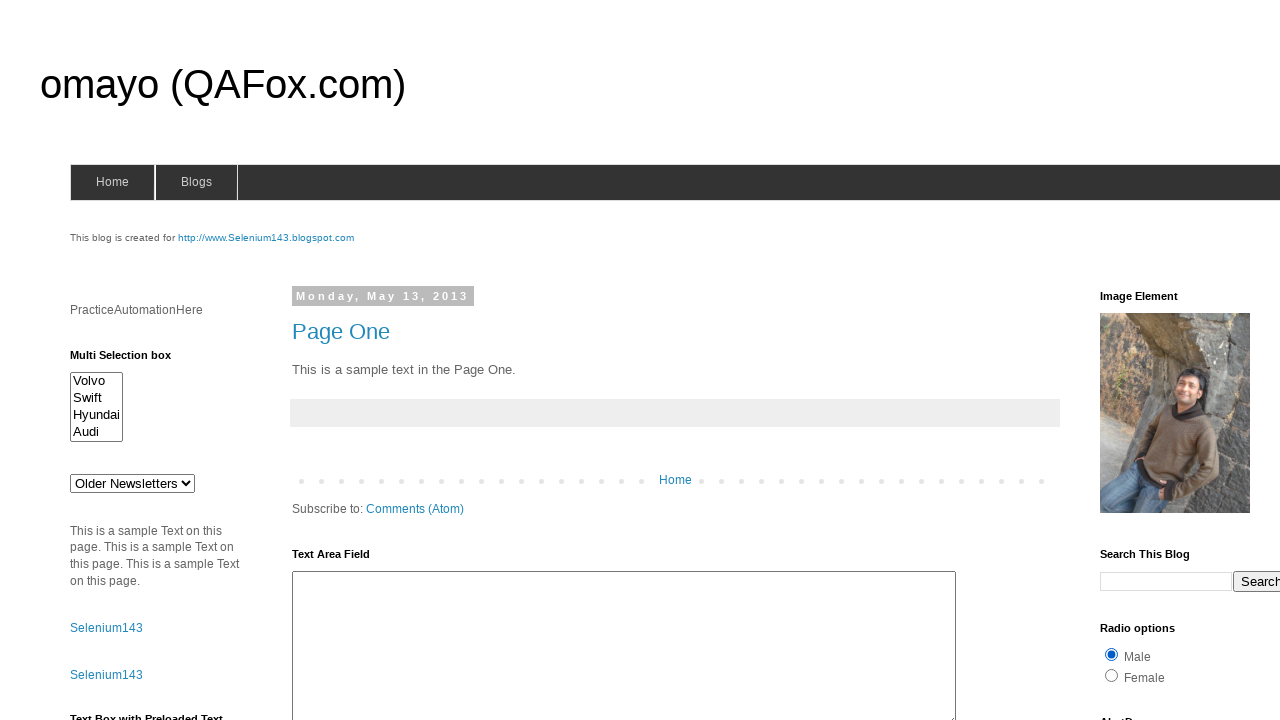

Located second radio button element with id 'radio2'
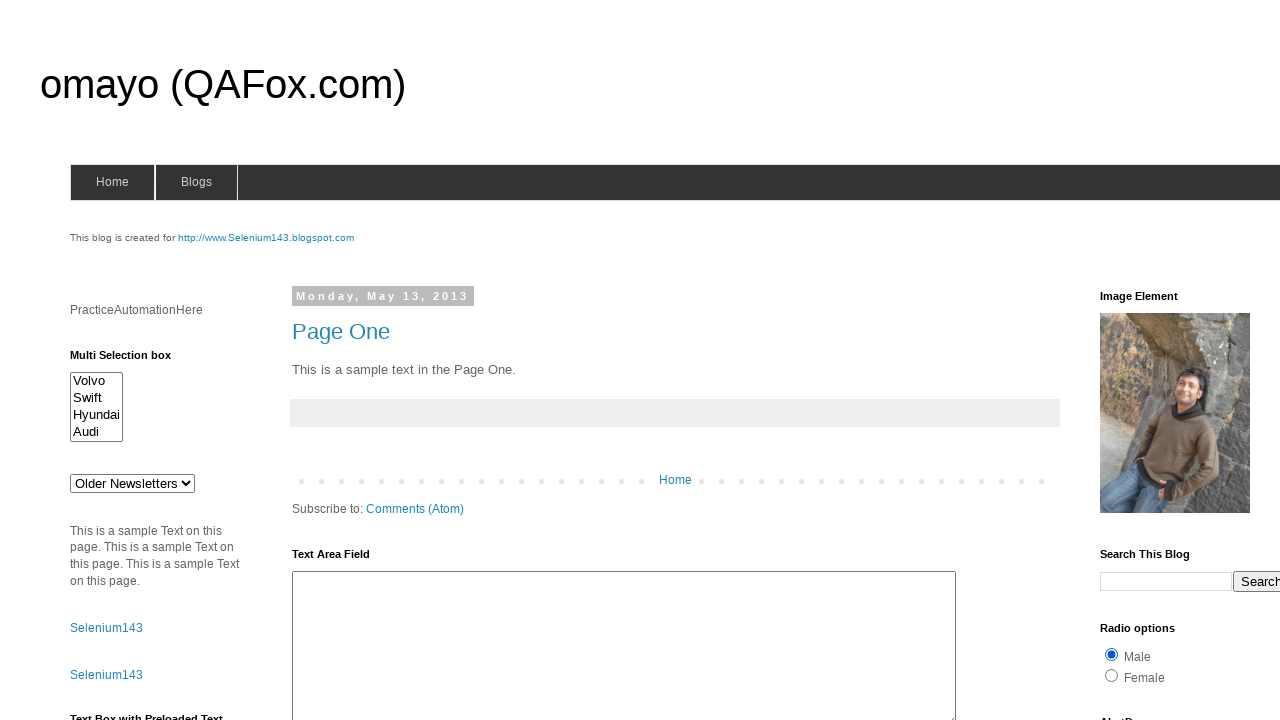

Verified second radio button is not checked
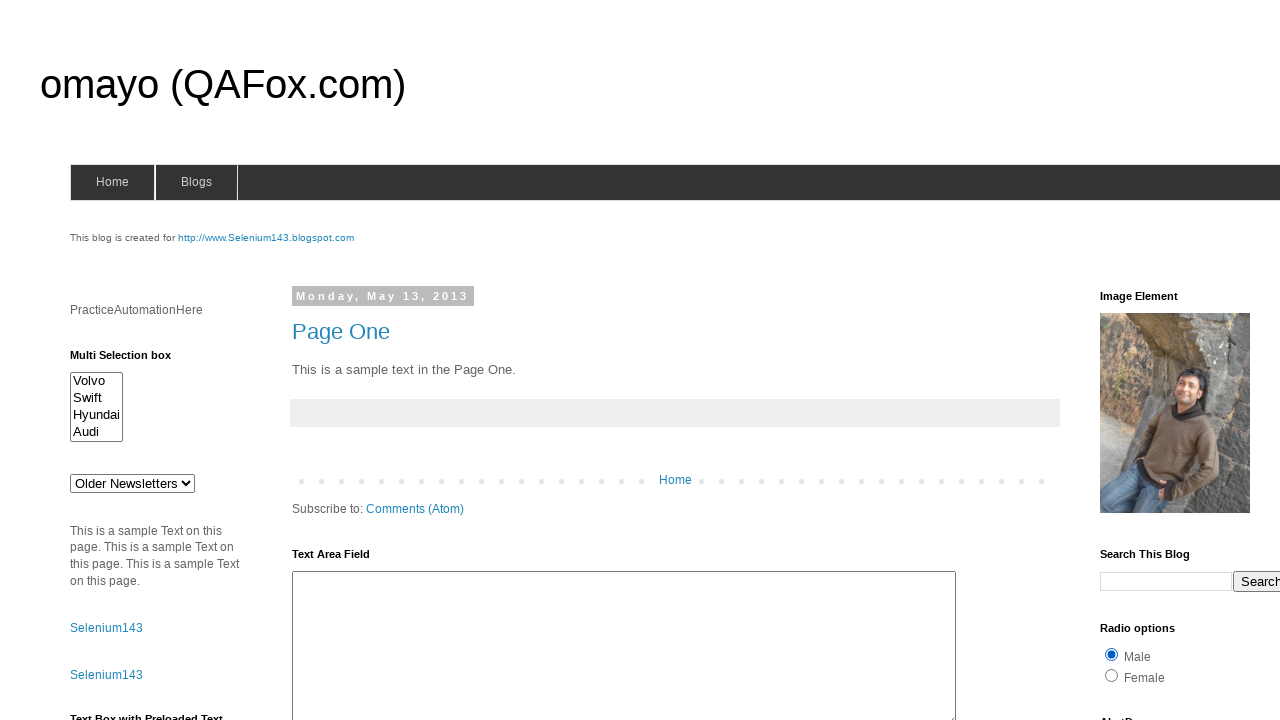

Clicked second radio button to select it at (1112, 675) on xpath=//*[@id="radio2"]
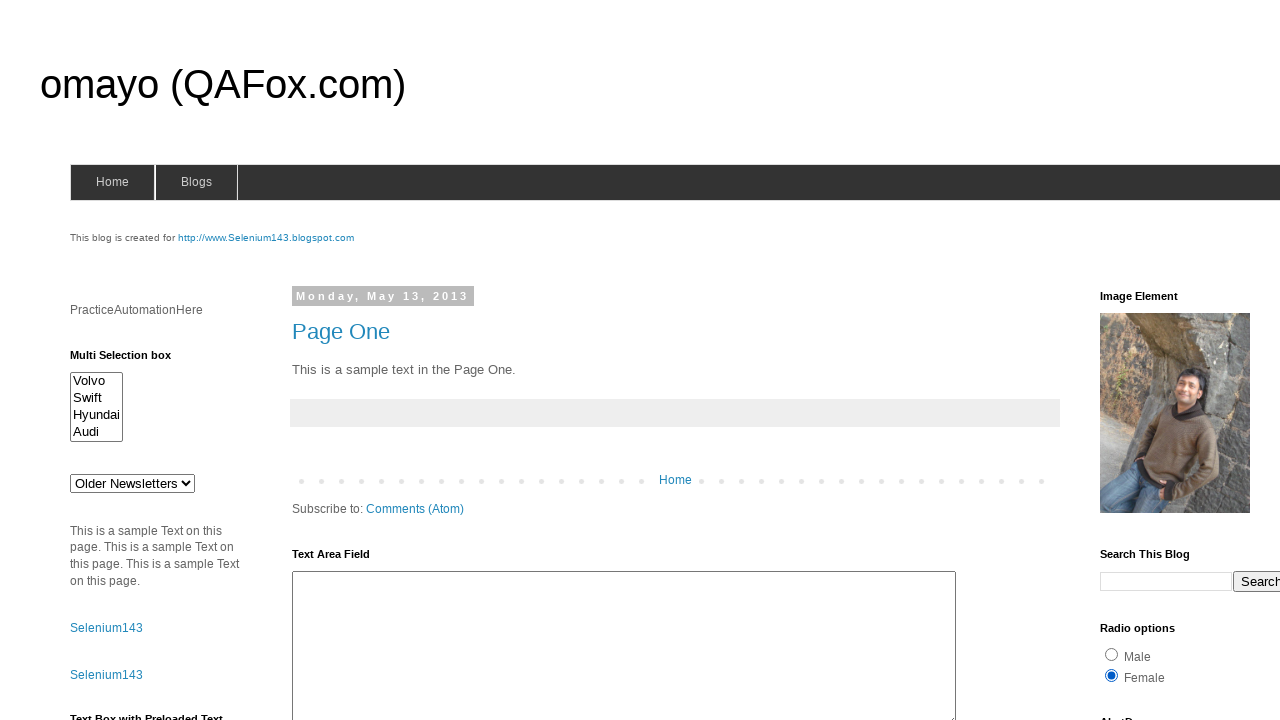

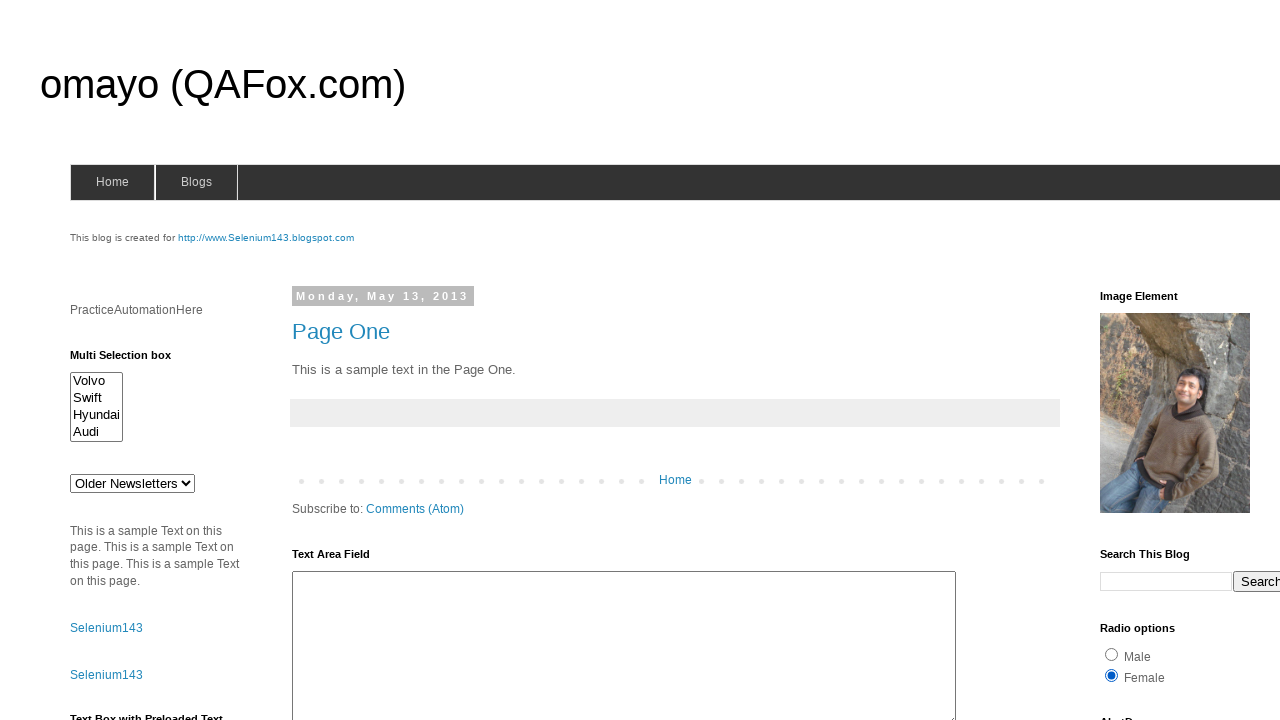